Tests dynamic dropdown functionality for origin and destination selection on a travel booking page

Starting URL: https://rahulshettyacademy.com/dropdownsPractise/

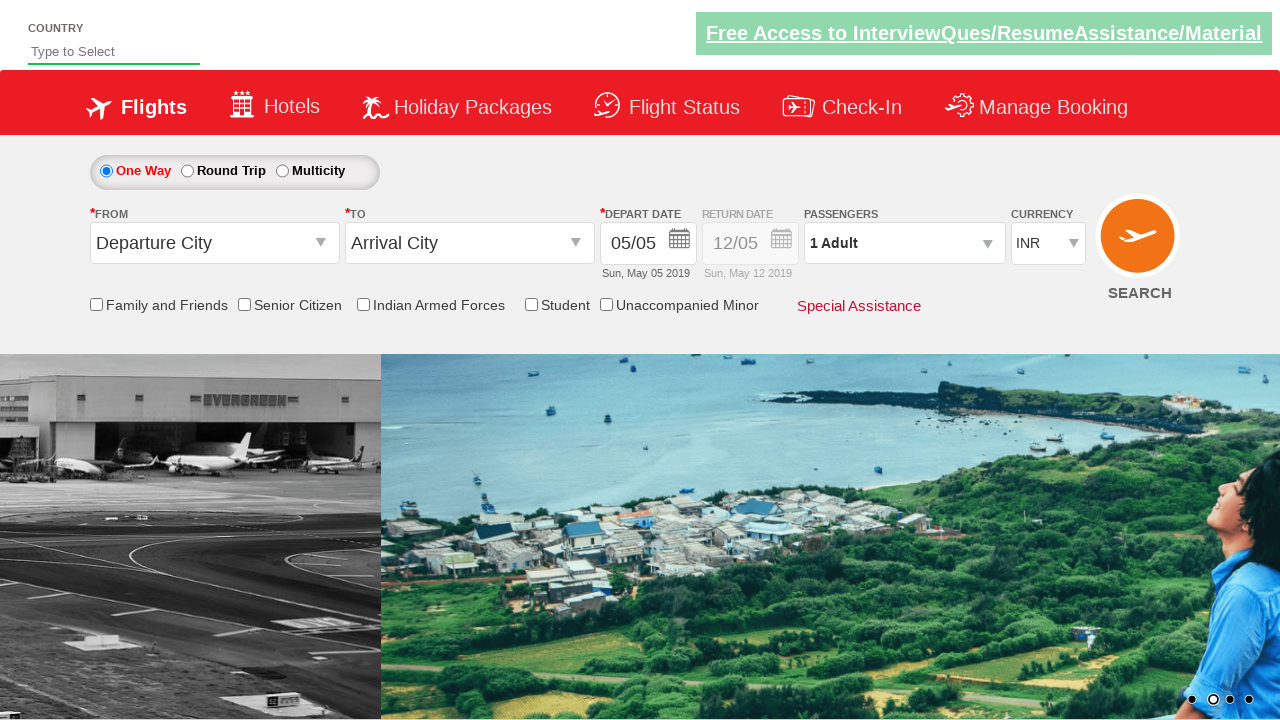

Clicked on origin dropdown to open it at (323, 244) on #ctl00_mainContent_ddl_originStation1_CTXTaction
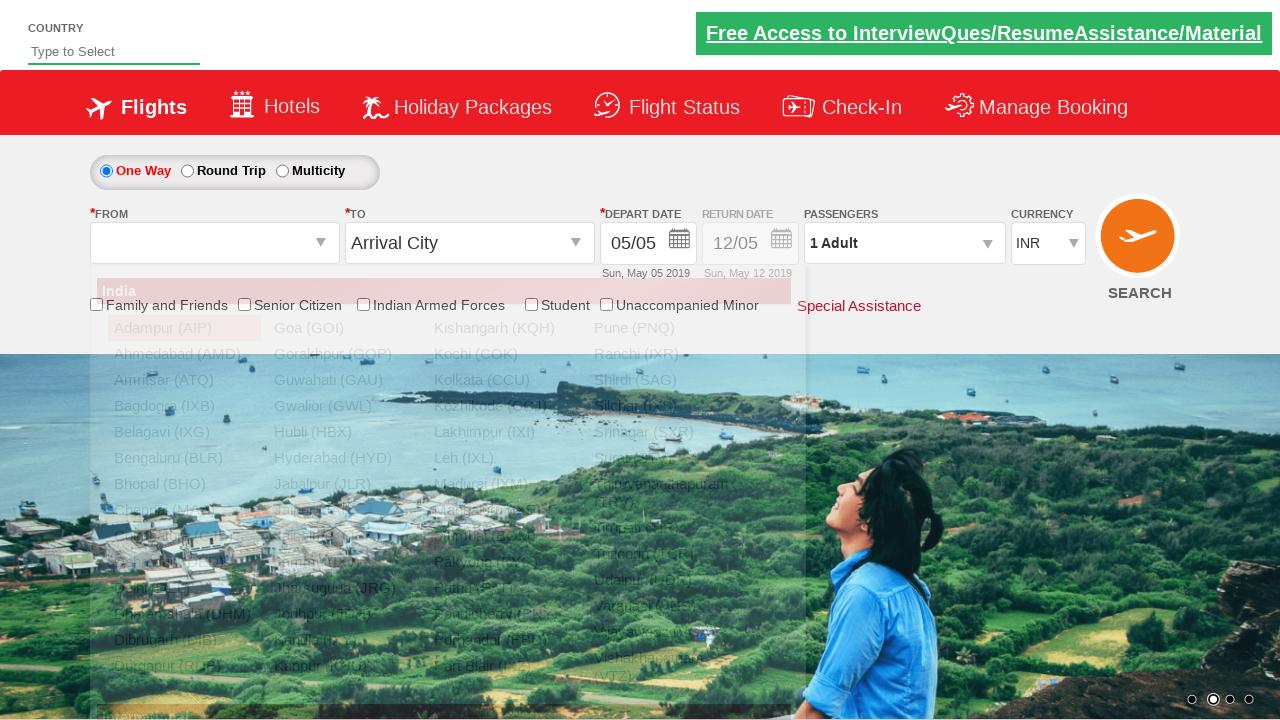

Selected Bangalore (BLR) as origin from the dropdown at (184, 458) on xpath=//div[@id='ctl00_mainContent_ddl_originStation1_CTNR']//a[@value='BLR']
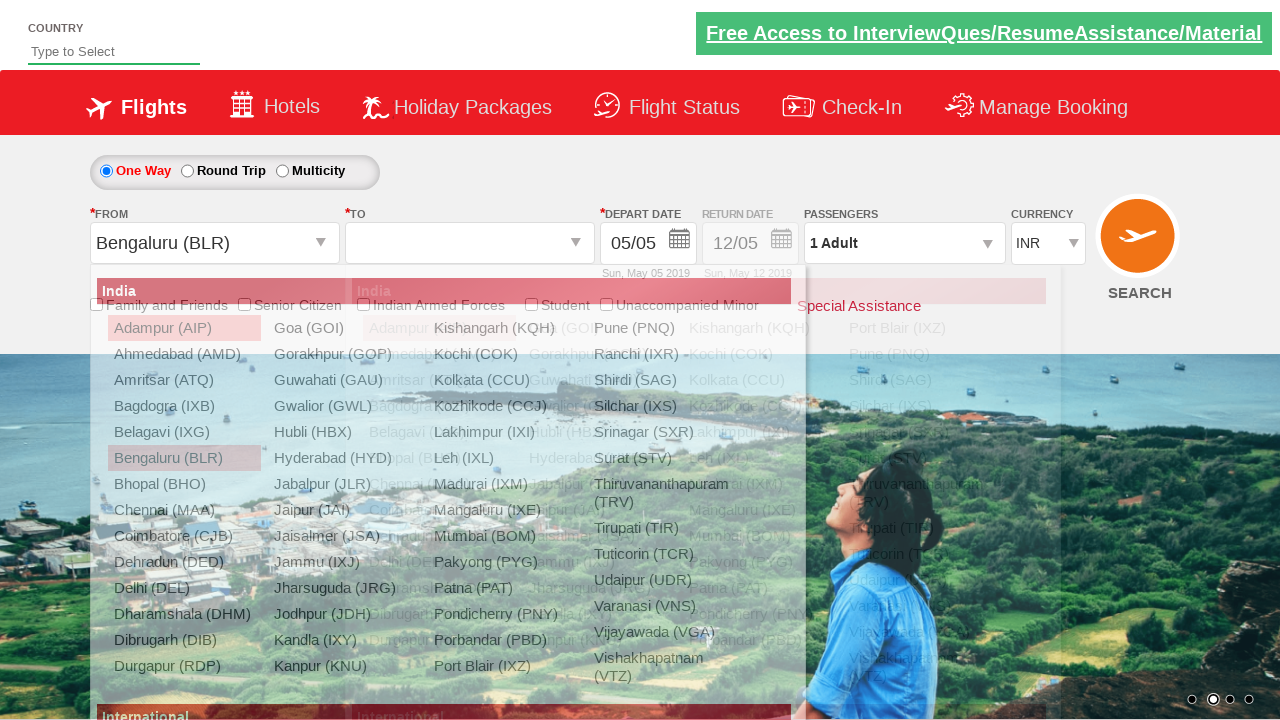

Waited for destination dropdown to be ready
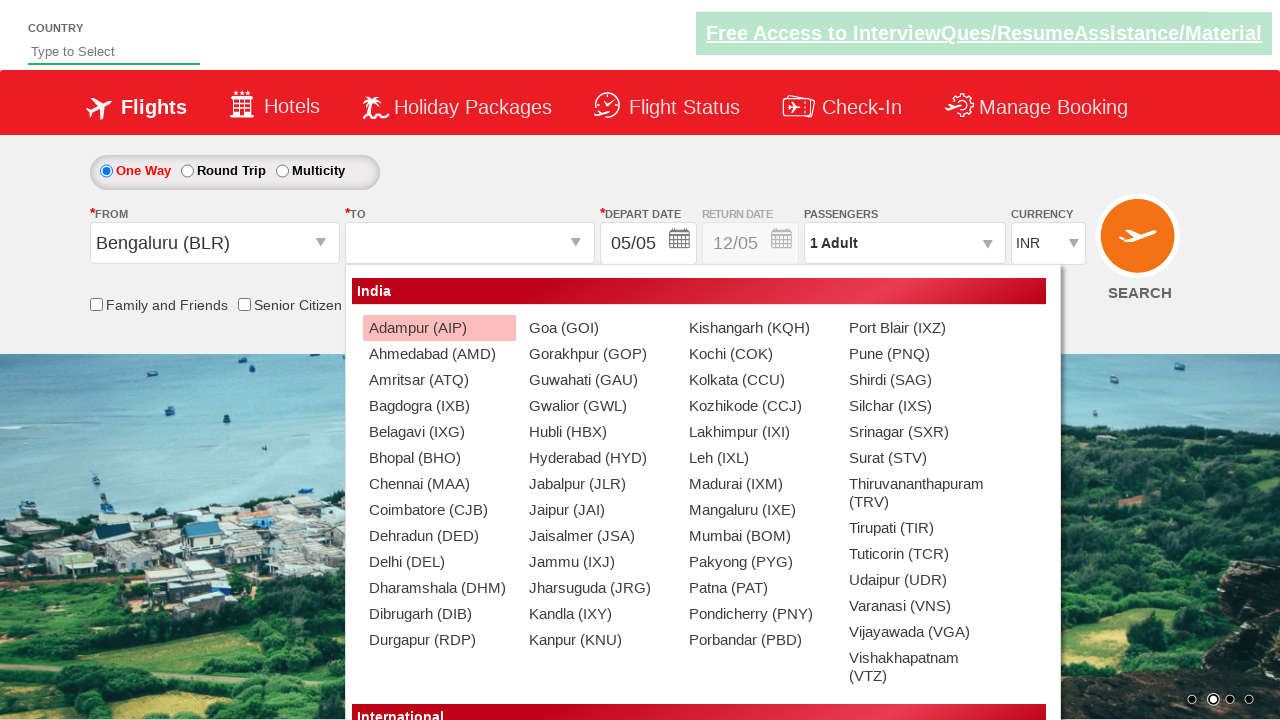

Selected Chennai (MAA) as destination from the dropdown at (439, 484) on xpath=//div[@id='ctl00_mainContent_ddl_destinationStation1_CTNR']//a[@value='MAA
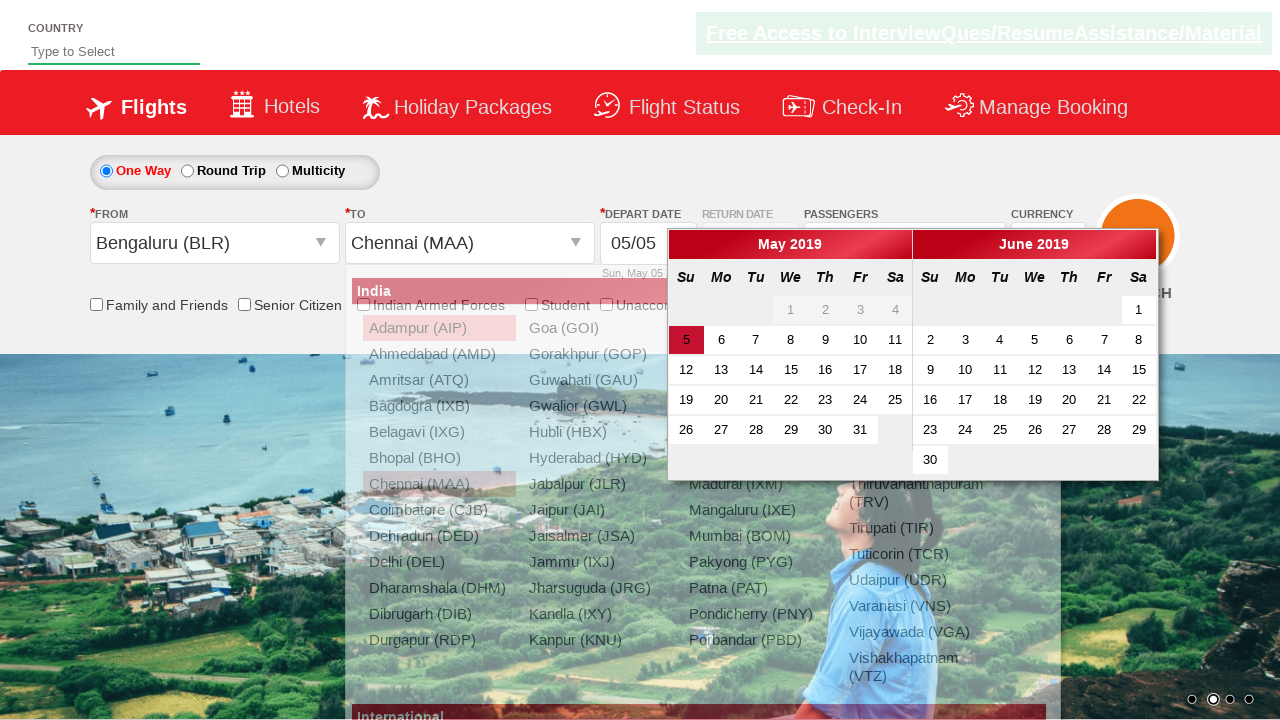

Retrieved origin text from dropdown
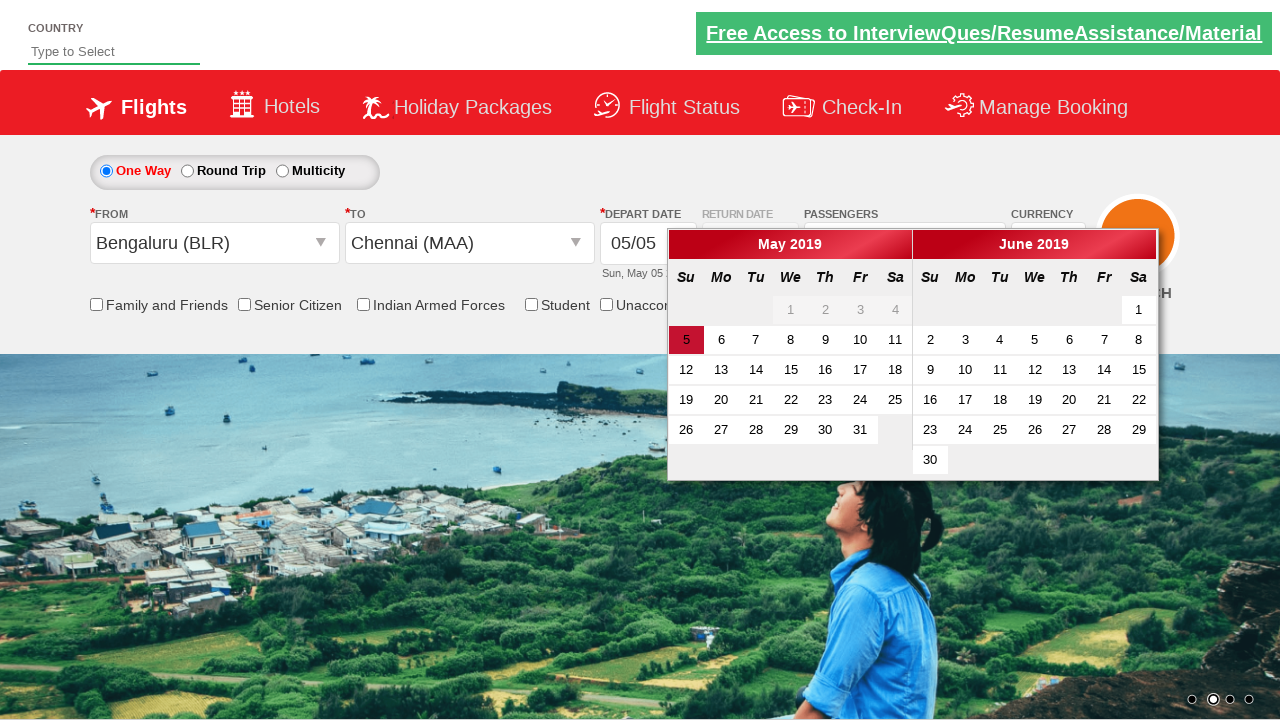

Retrieved destination text from dropdown
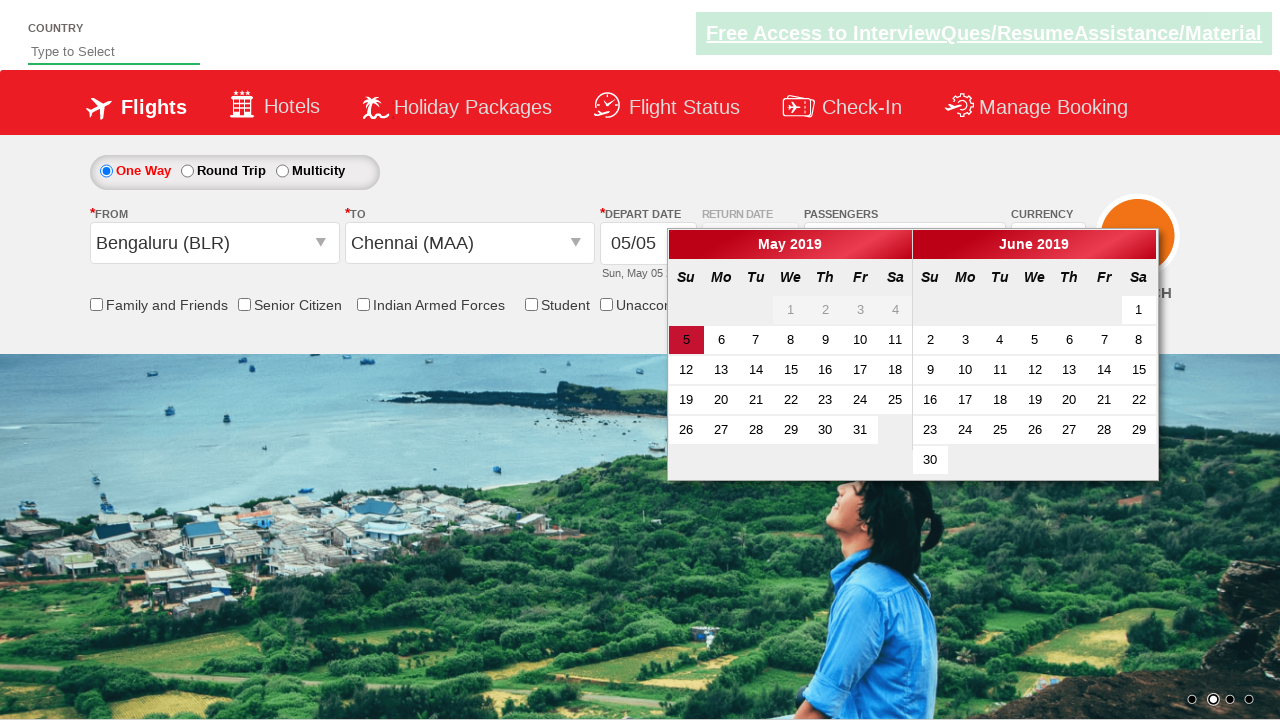

Final wait before test completion
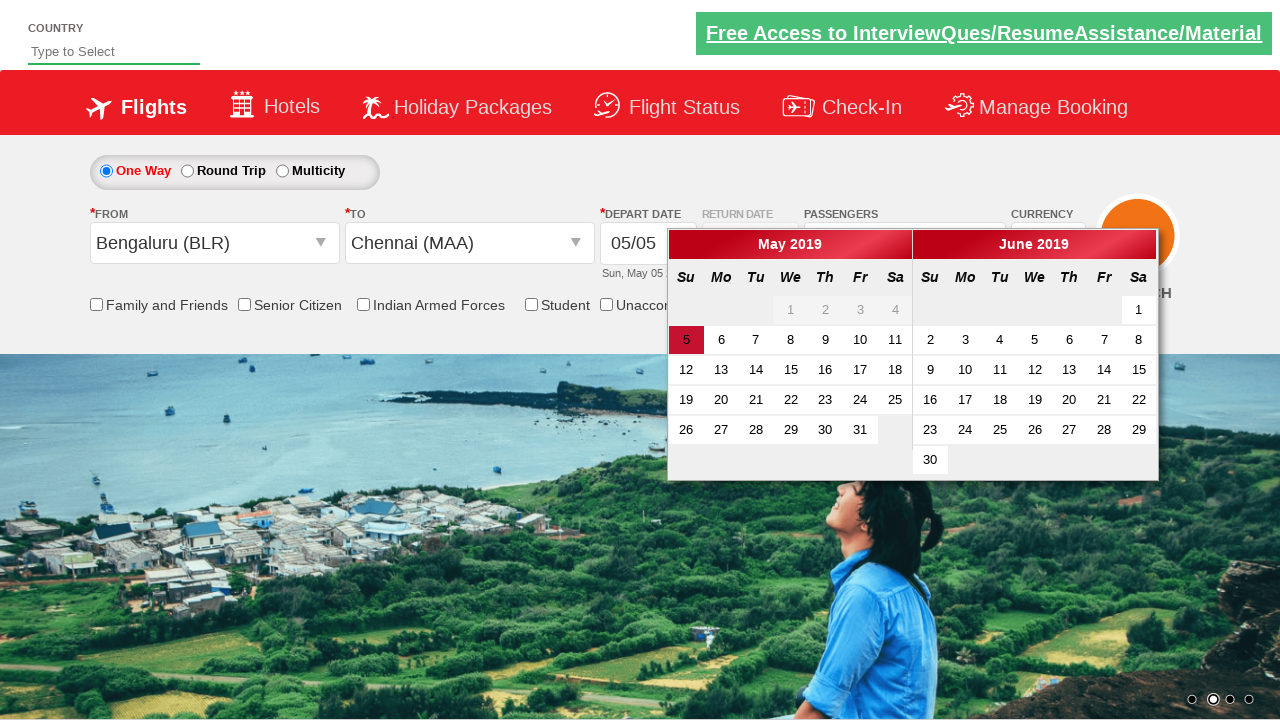

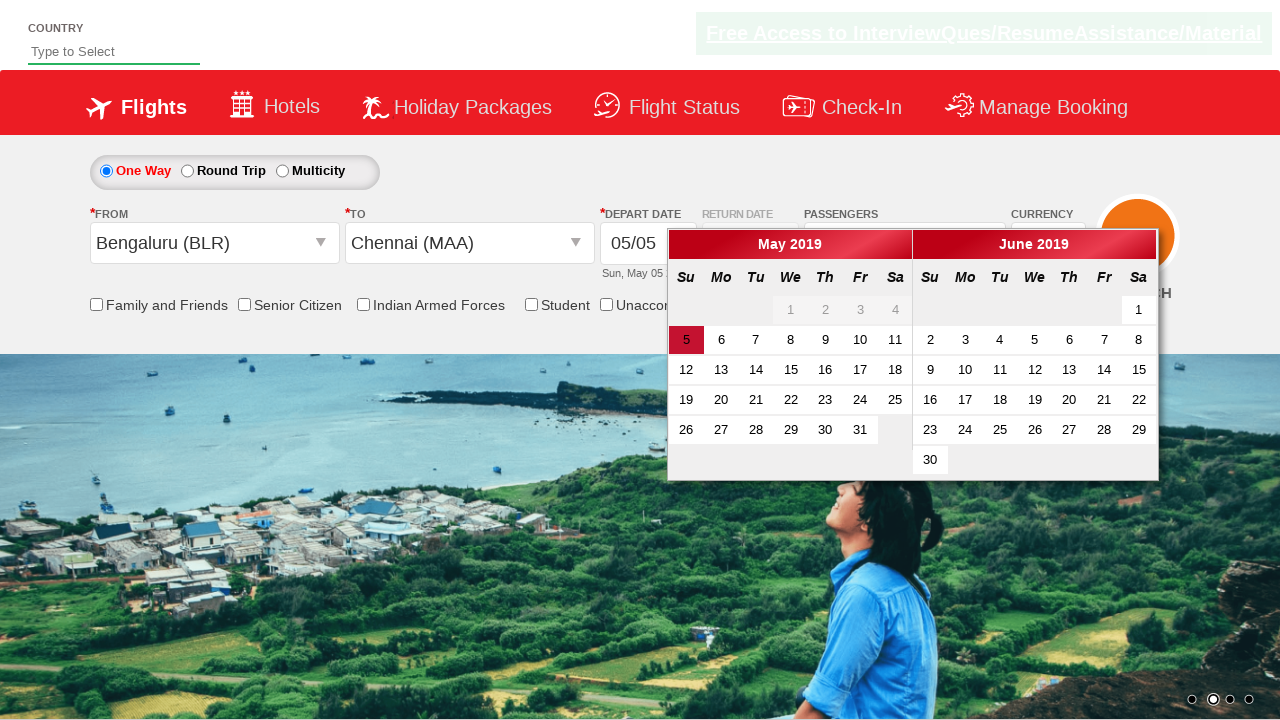